Verifies that products load dynamically without full page reload when clicking on the Laptops category link

Starting URL: https://www.demoblaze.com/index.html

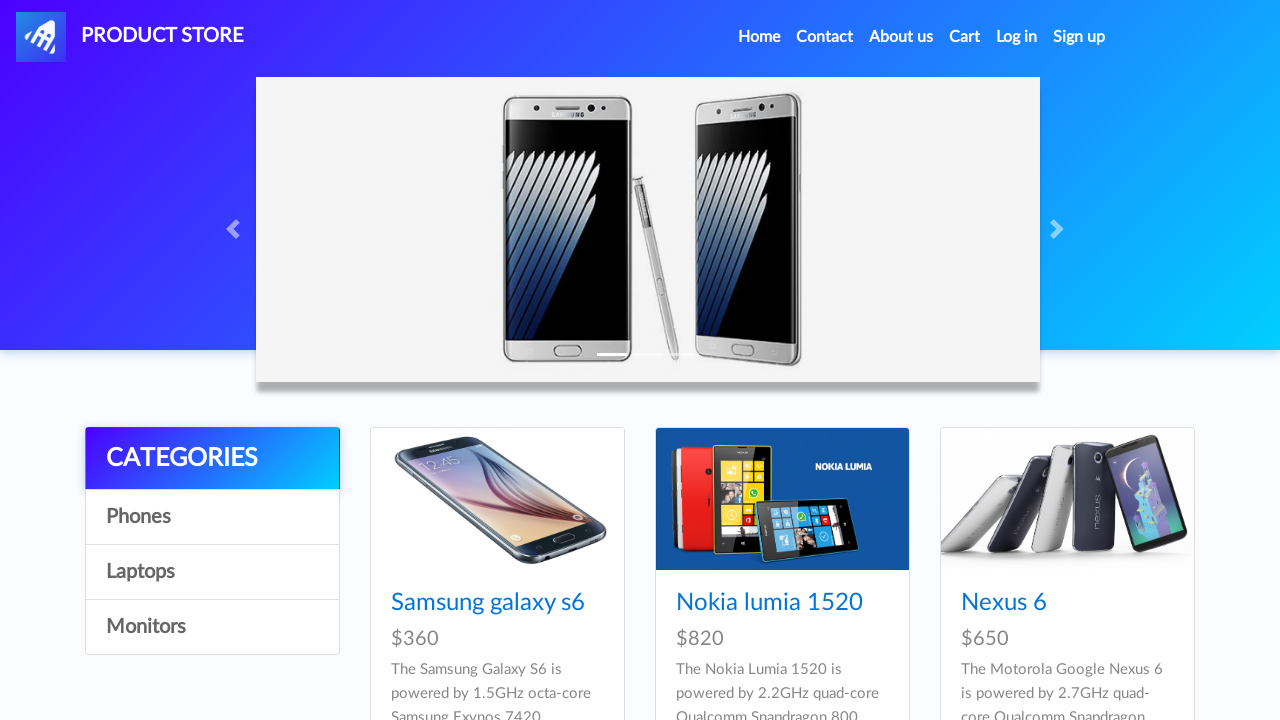

Clicked on Laptops category link at (212, 572) on a:text('Laptops')
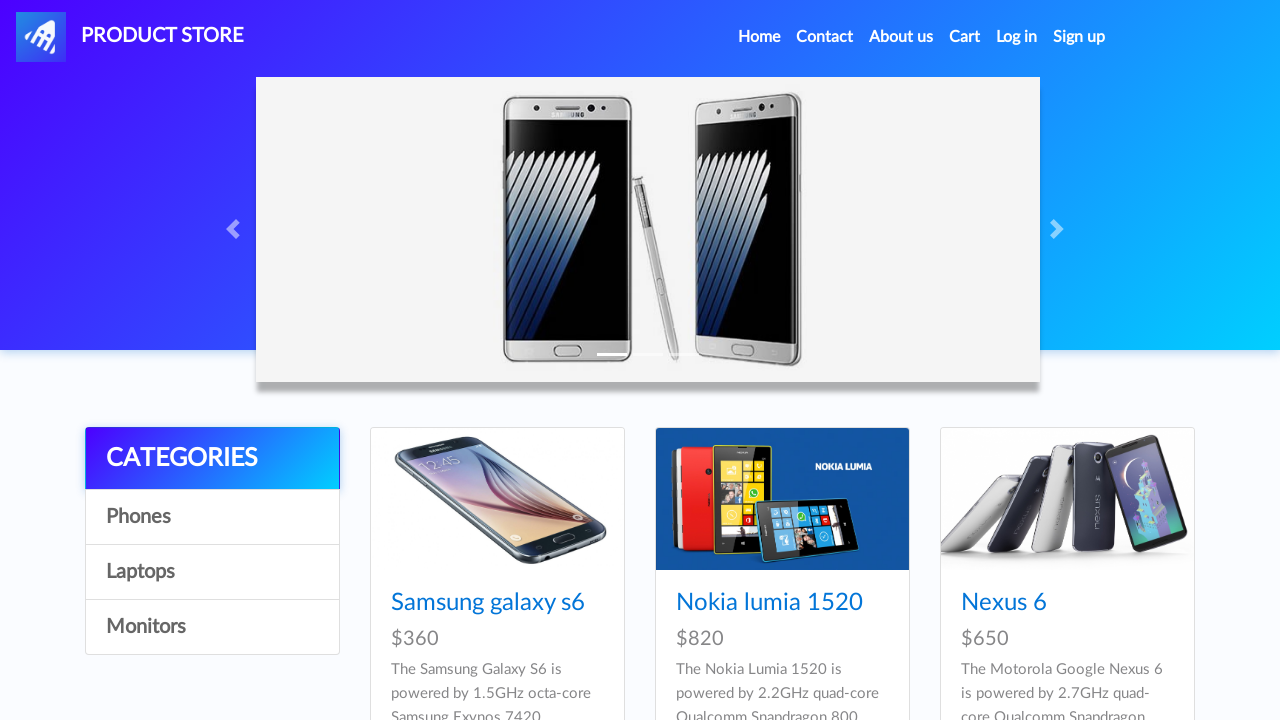

Products loaded dynamically without full page reload - product cards are now visible
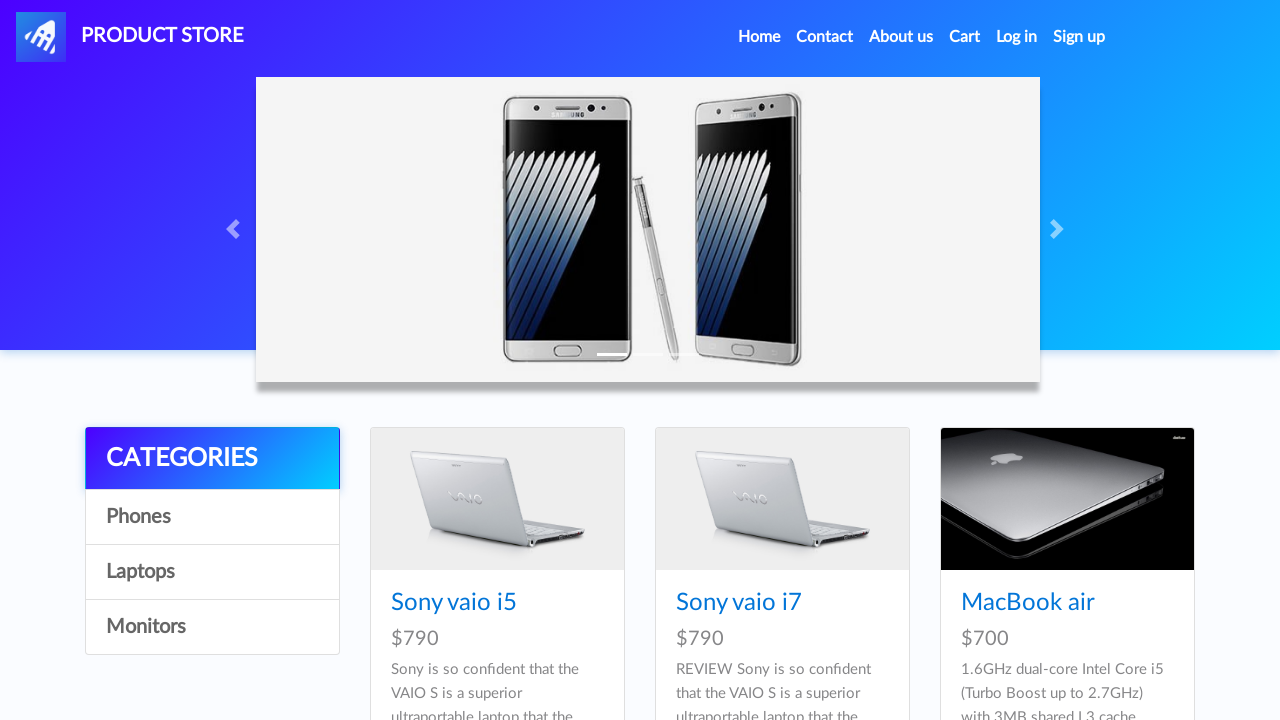

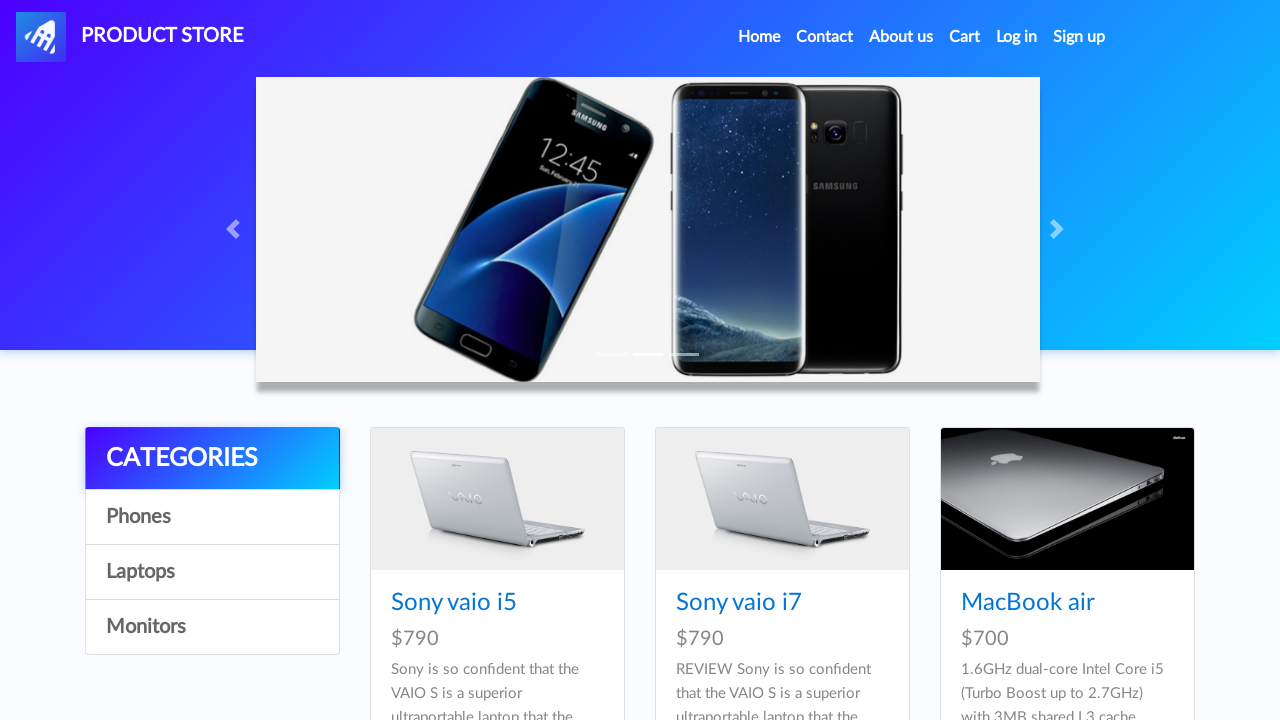